Tests button click functionality by clicking a button and verifying the status text changes to indicate the button was clicked.

Starting URL: https://auto.fresher.dev/lessons/lession7/index.html

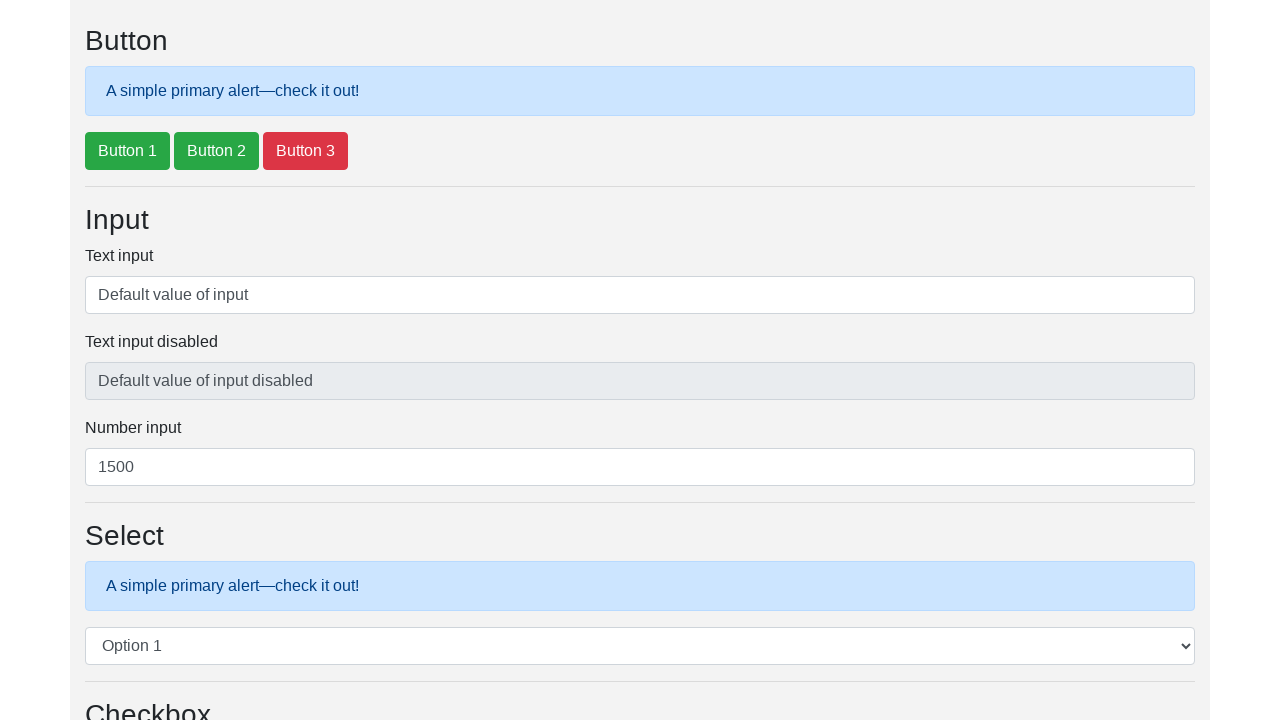

Clicked Button 1 element at (128, 151) on #btnExample1
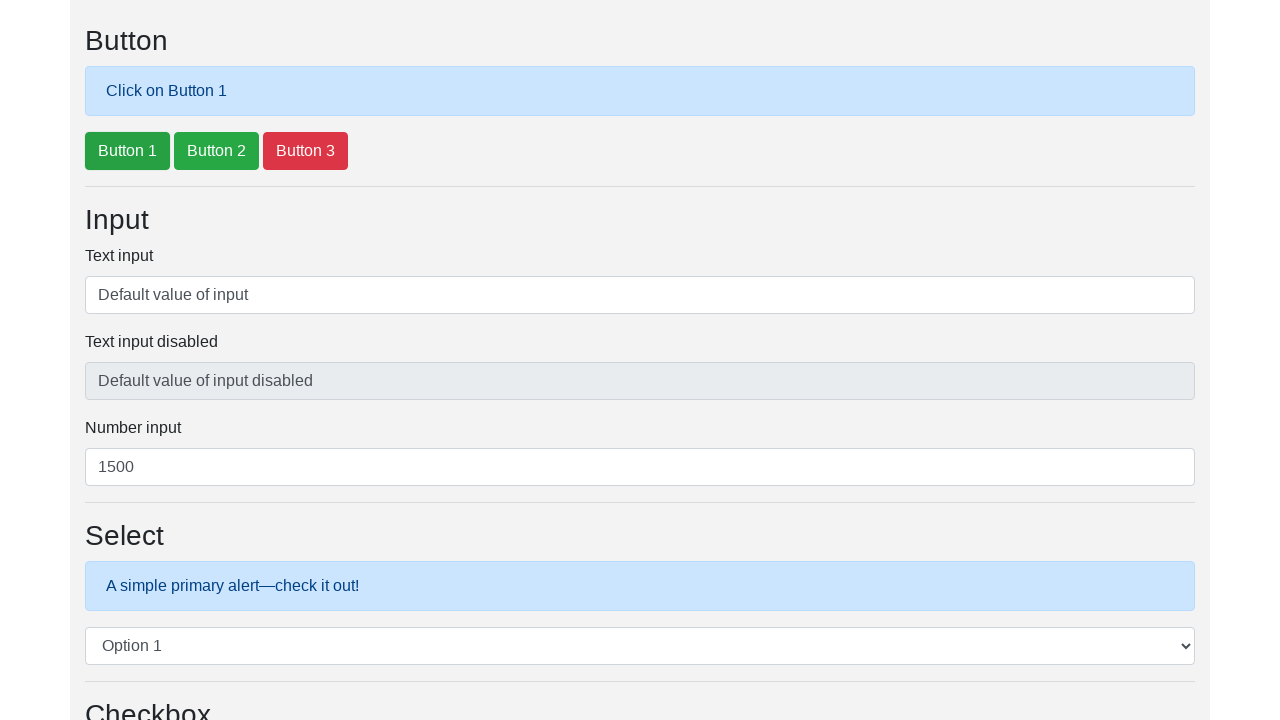

Status text element loaded
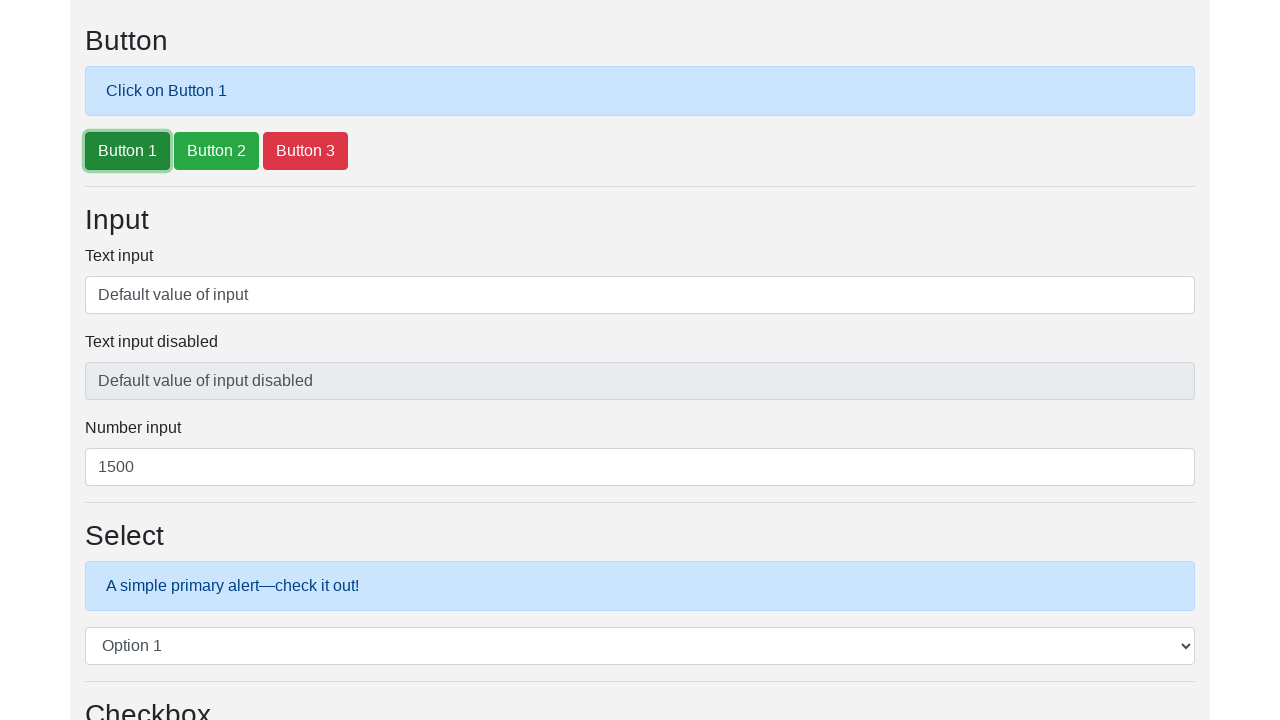

Retrieved status text: 'Click on Button 1'
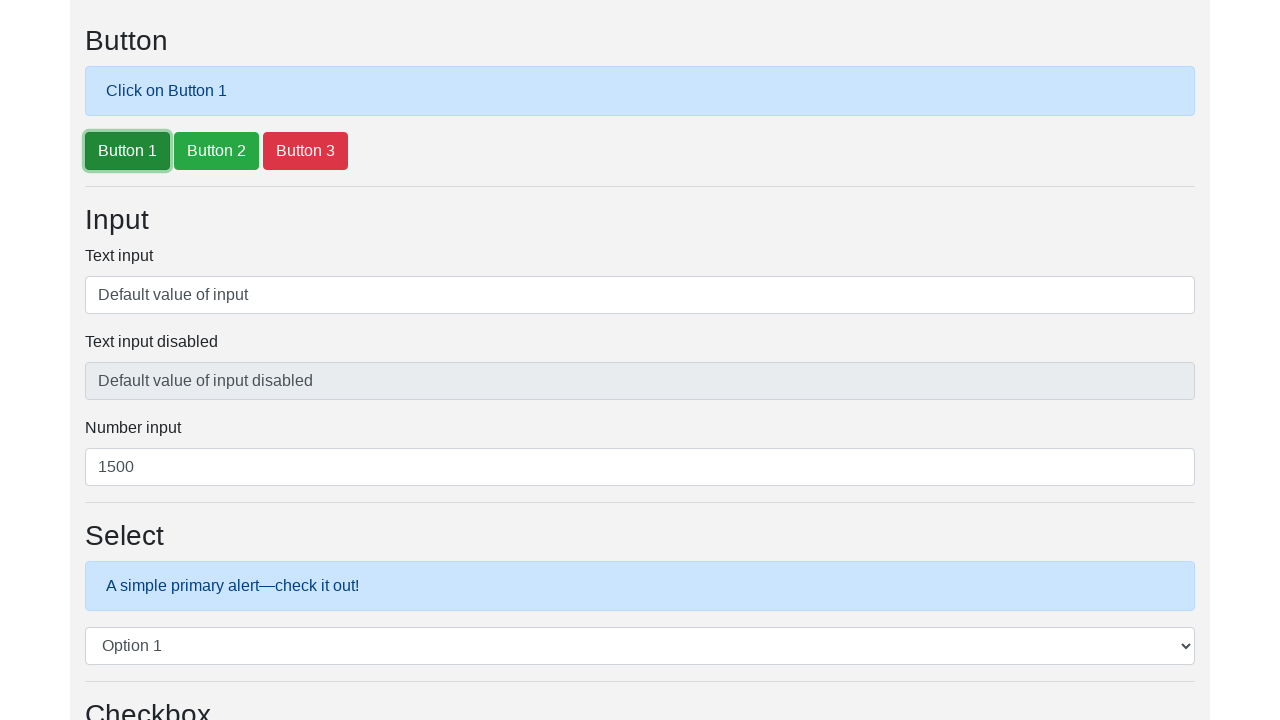

Verified status text changed to 'Click on Button 1' after button click
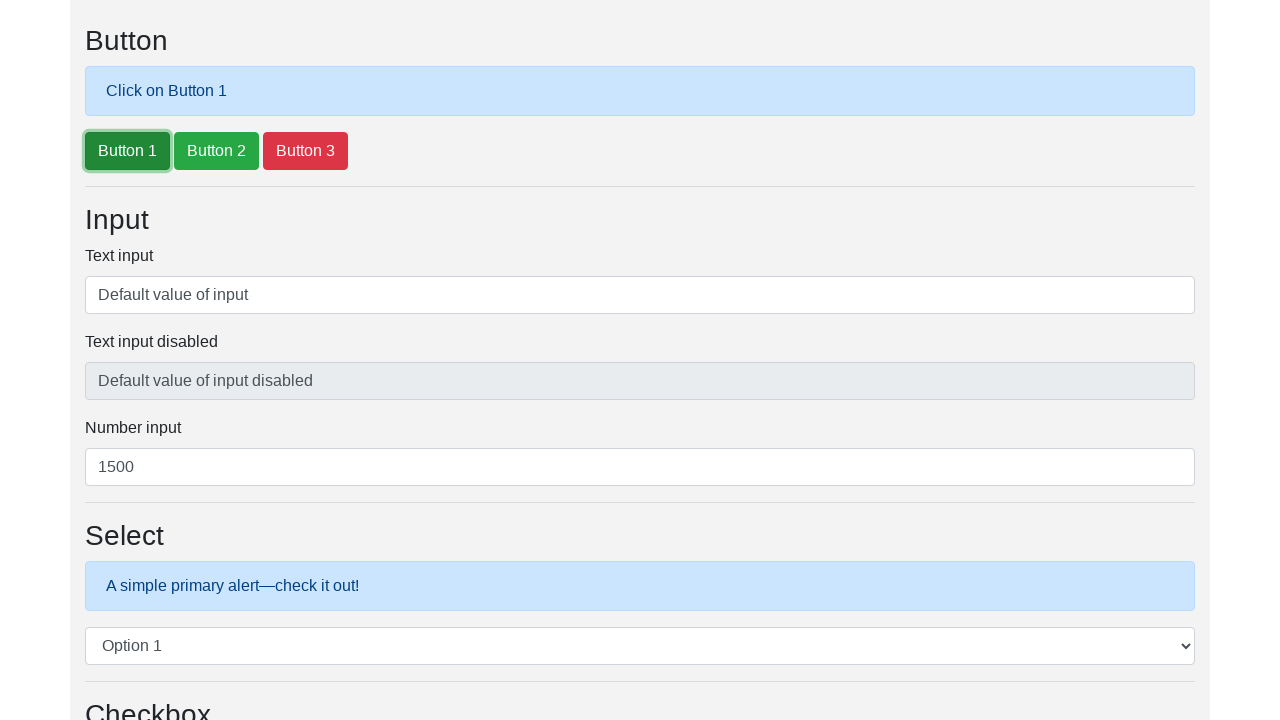

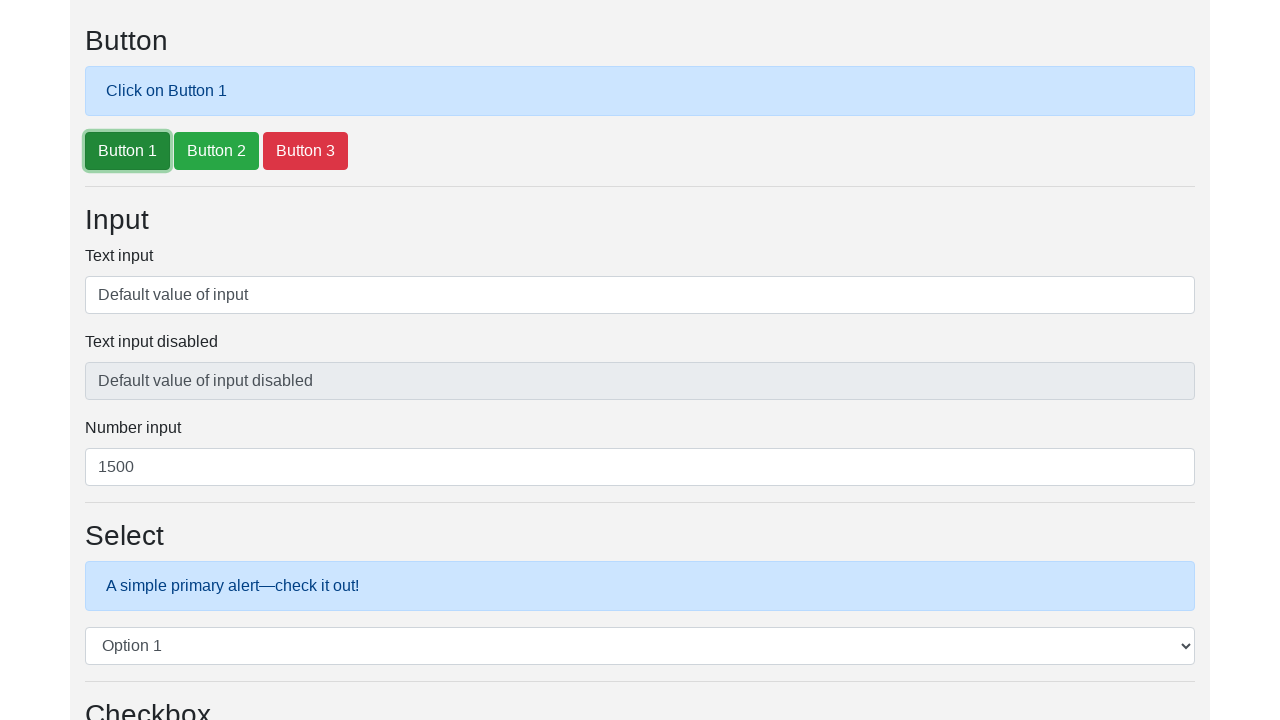